Tests navigation from Tools QA training page to Demo QA site via a link, opening in new tab

Starting URL: https://www.toolsqa.com/selenium-training/

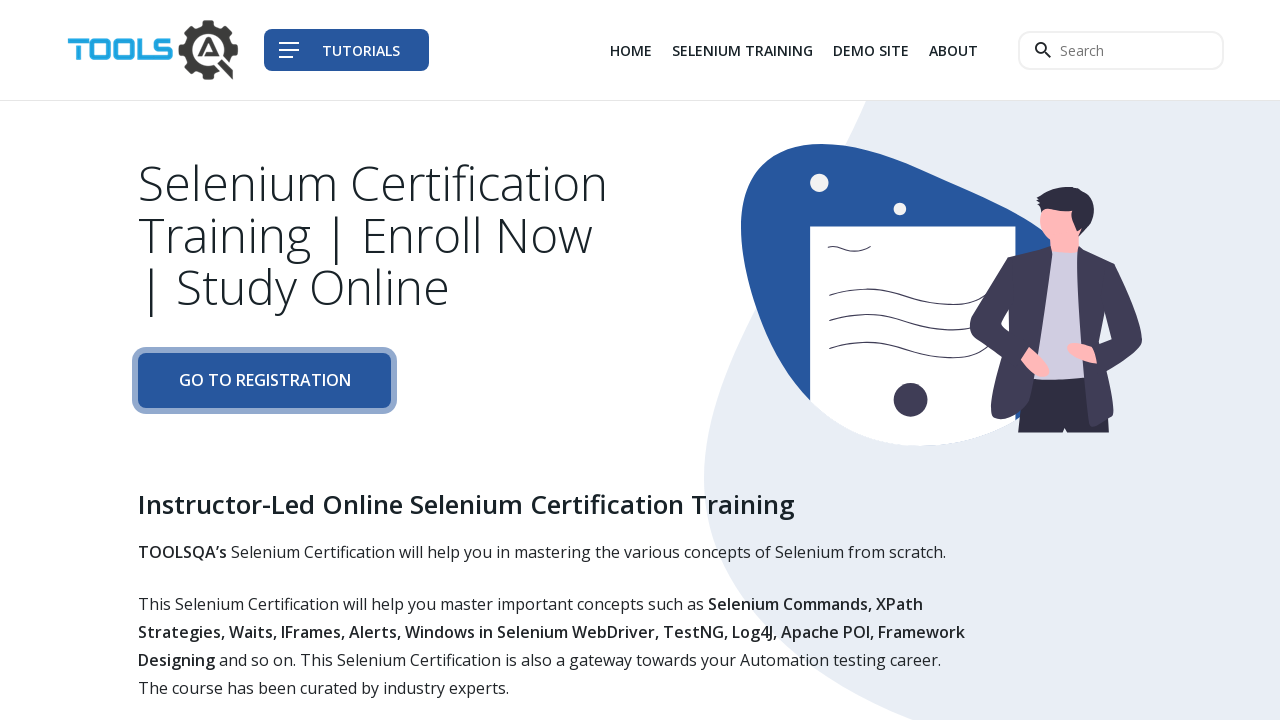

Clicked on Demo Site link (3rd item in list), opening in new tab at (871, 50) on div.col-auto li:nth-child(3) a
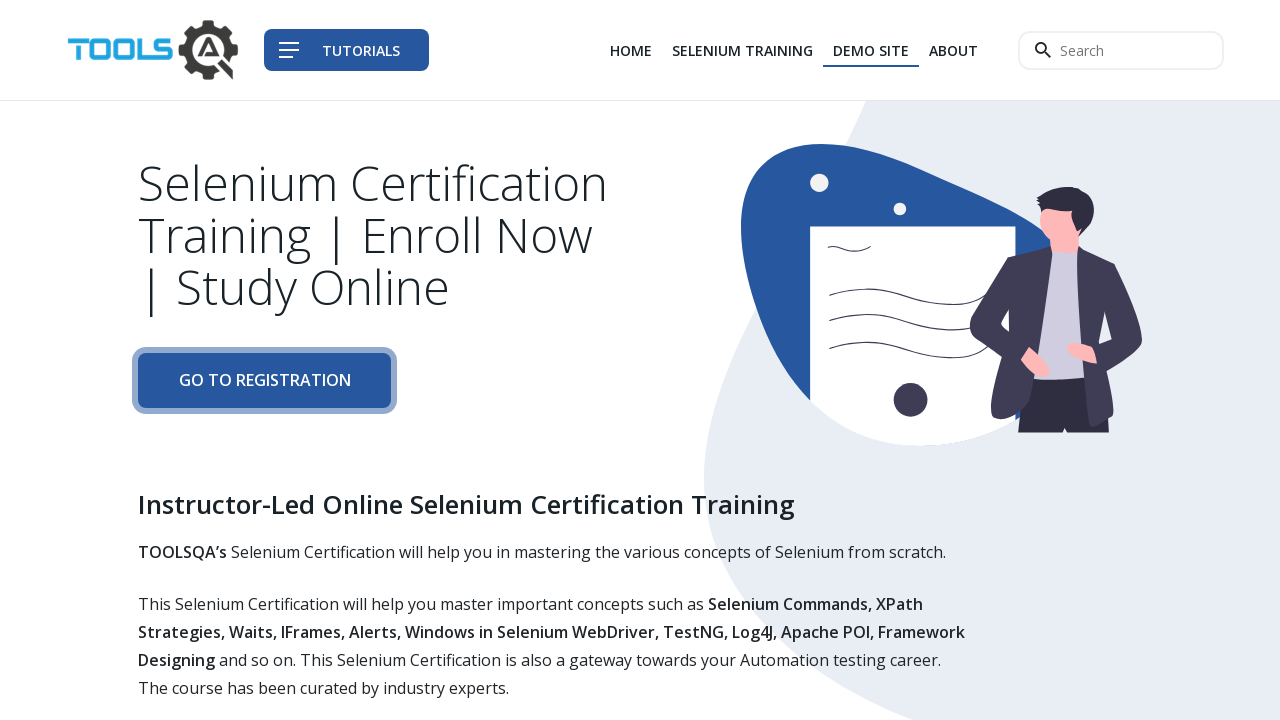

Switched to new tab/popup with Demo QA site
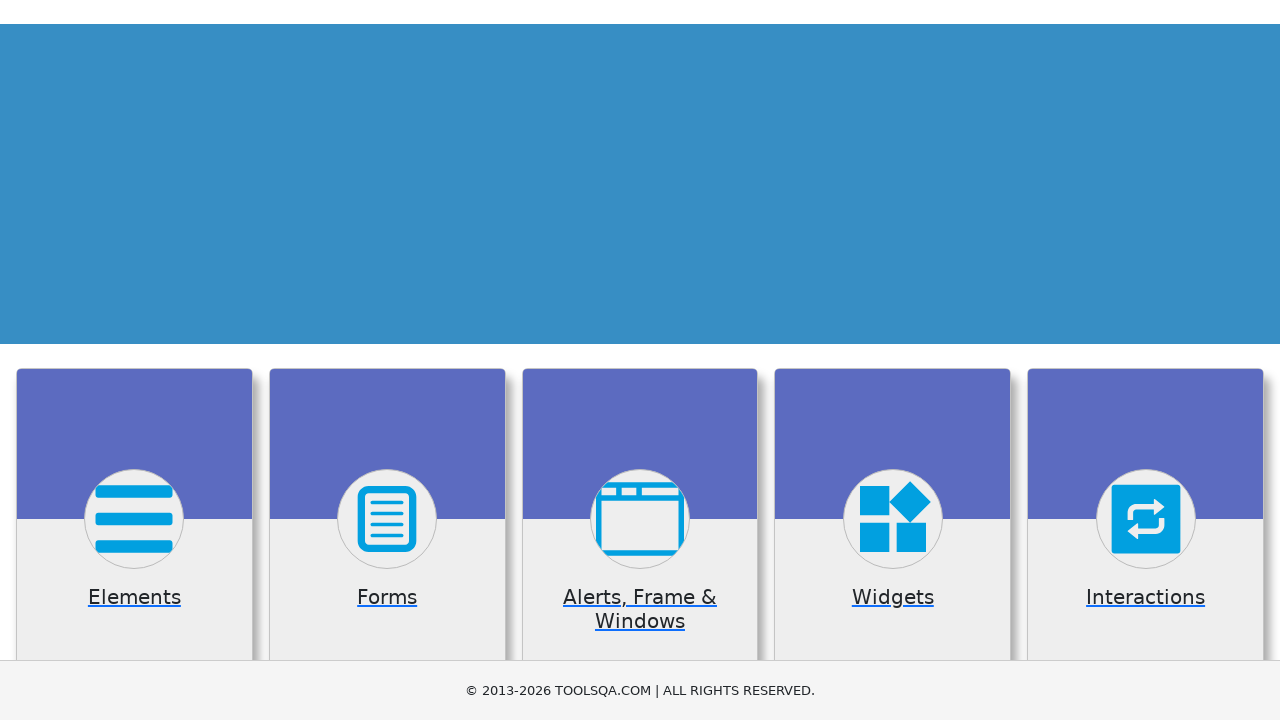

New page loaded successfully
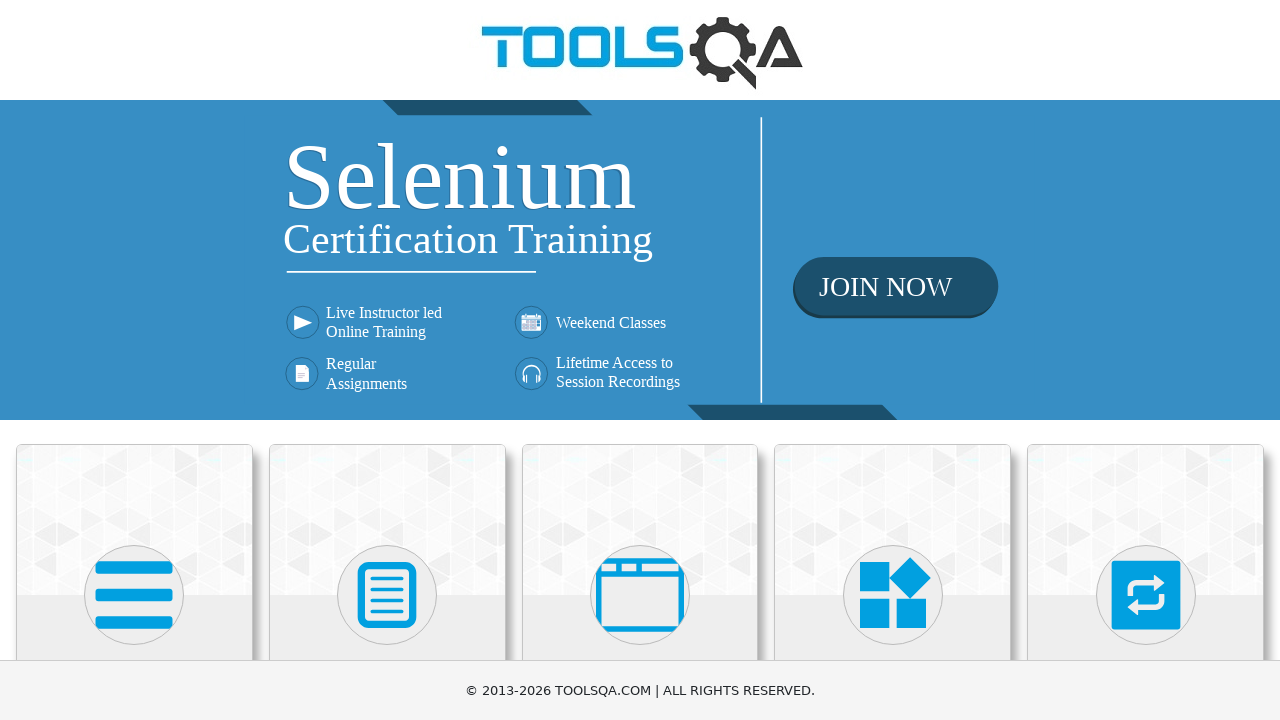

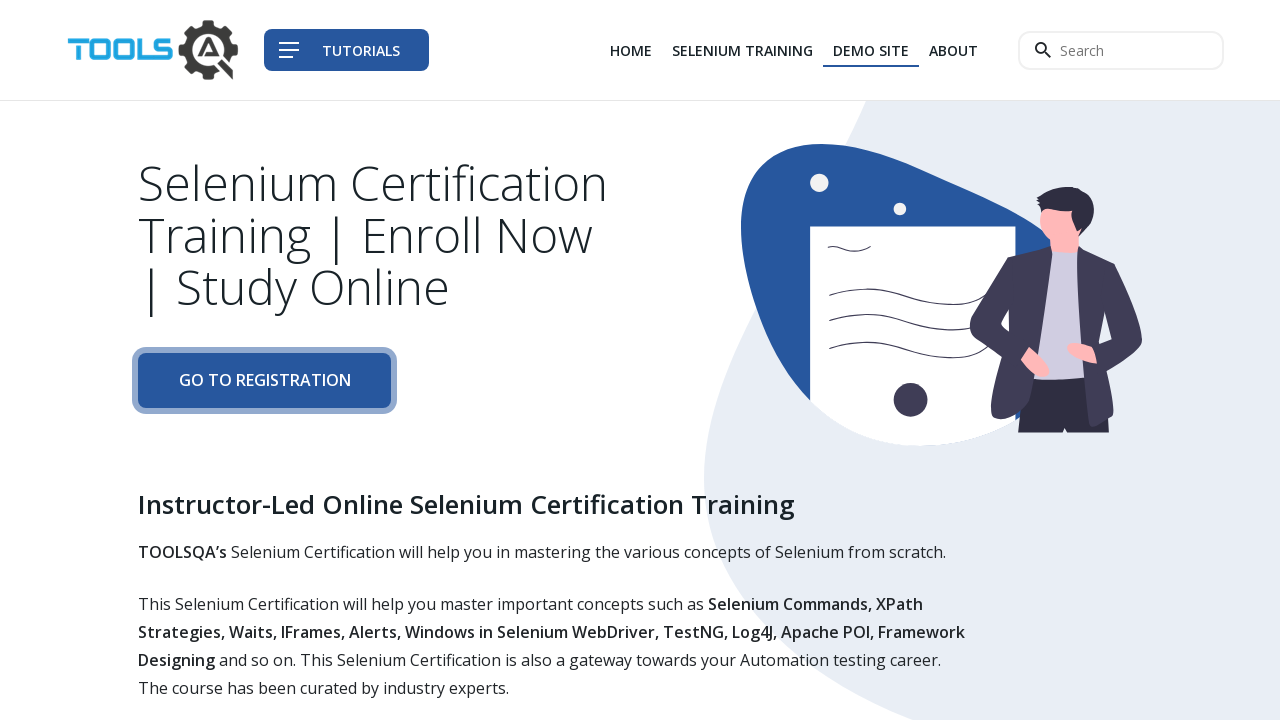